Tests browser alert handling by clicking on the "Alert with OK & Cancel" tab, triggering the alert, and dismissing it

Starting URL: https://demo.automationtesting.in/Alerts.html

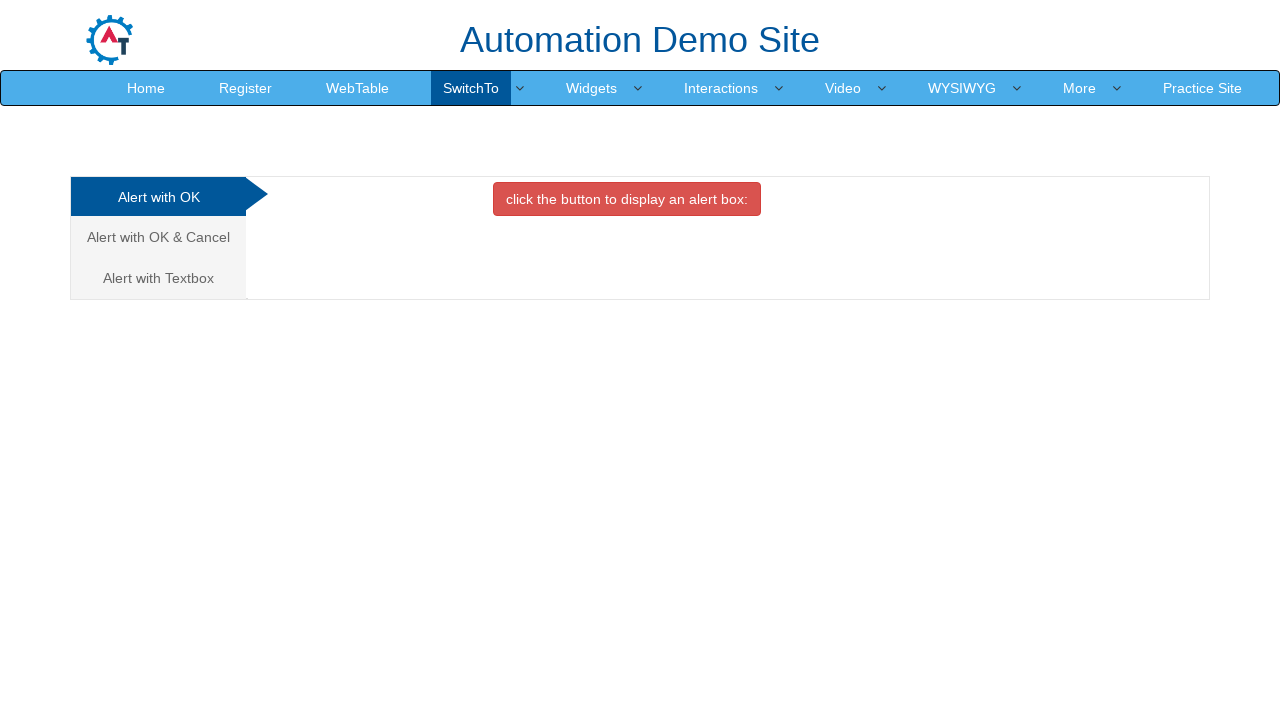

Clicked on 'Alert with OK & Cancel' tab at (158, 237) on xpath=//a[text()='Alert with OK & Cancel ']
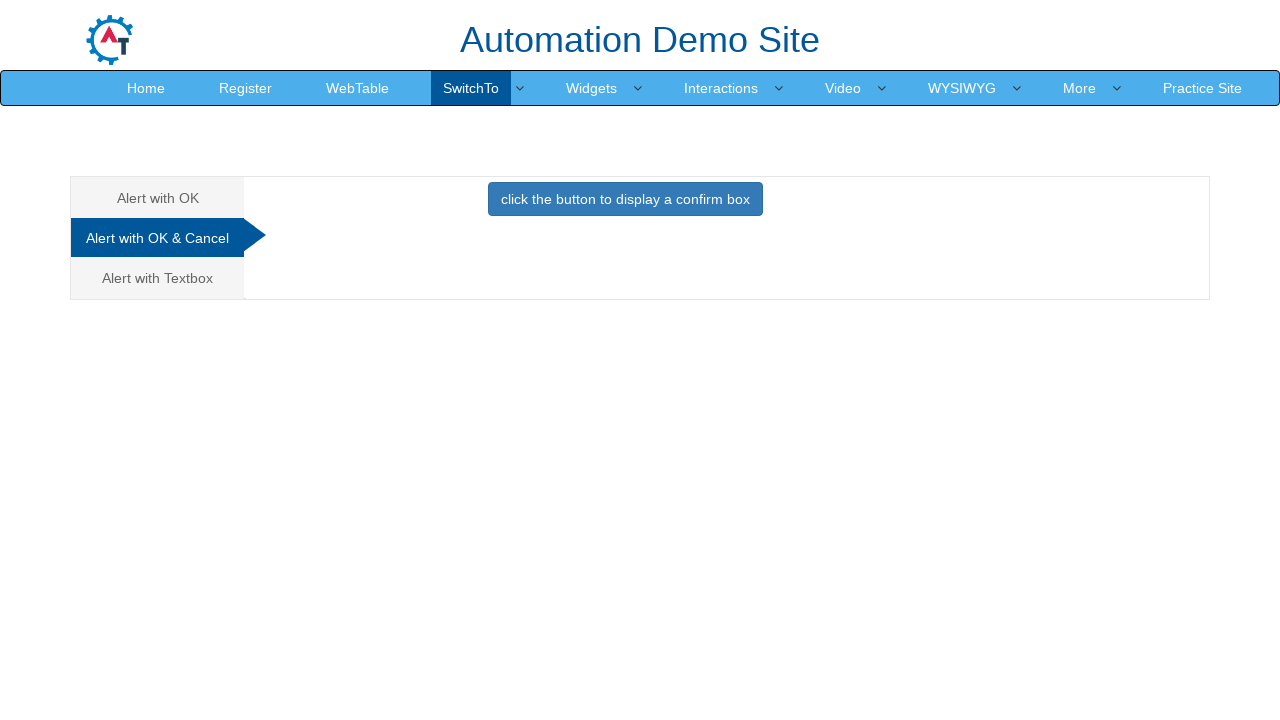

Set up dialog handler to dismiss alerts
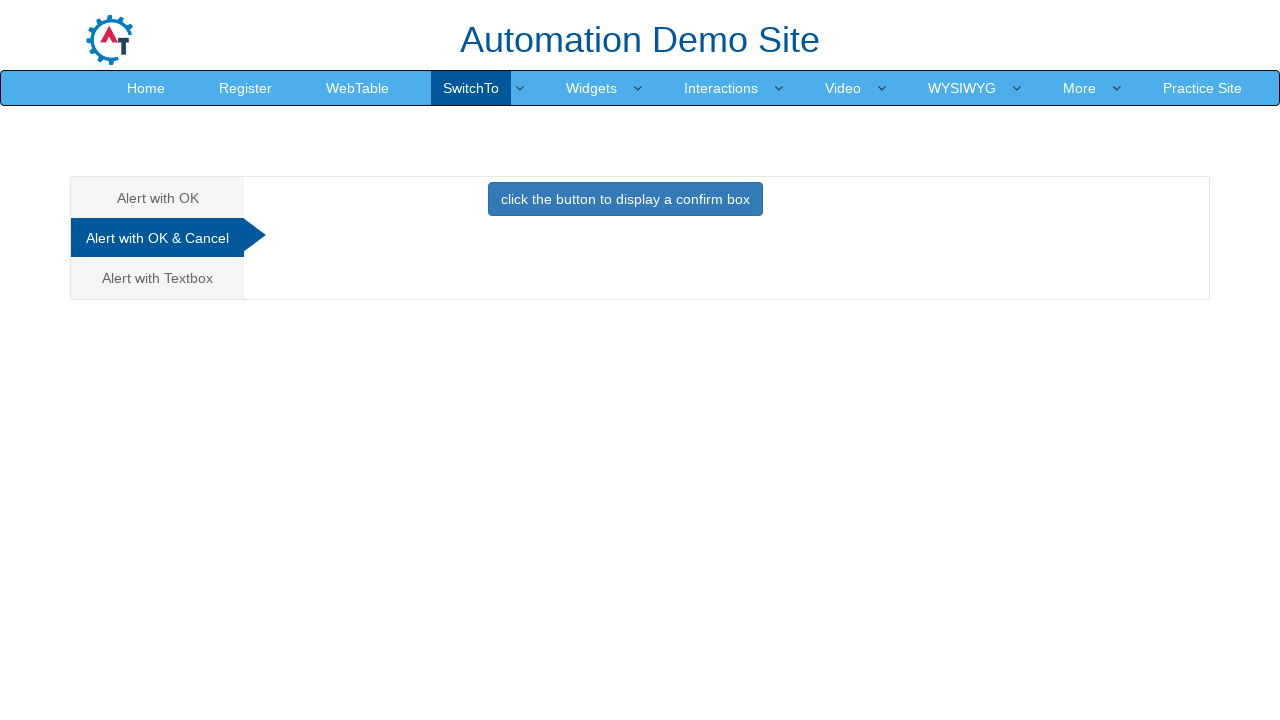

Clicked button to trigger alert at (625, 199) on button.btn.btn-primary
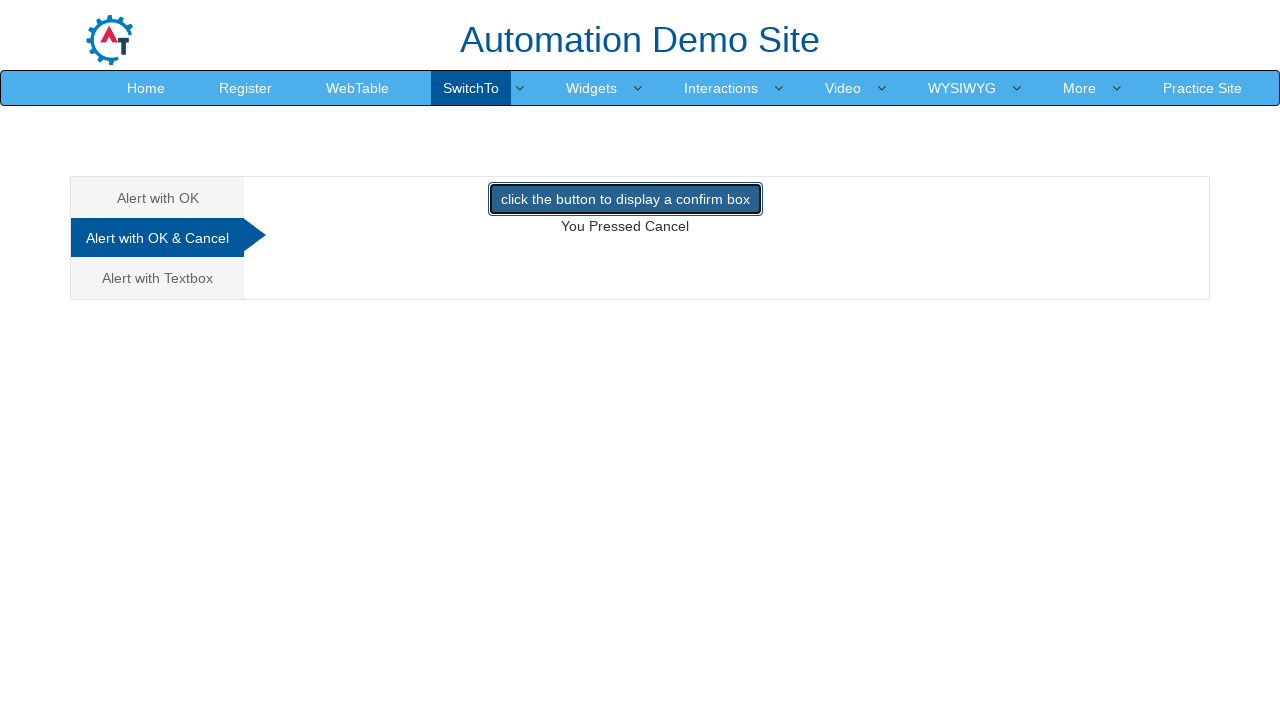

Waited for dialog interaction to complete
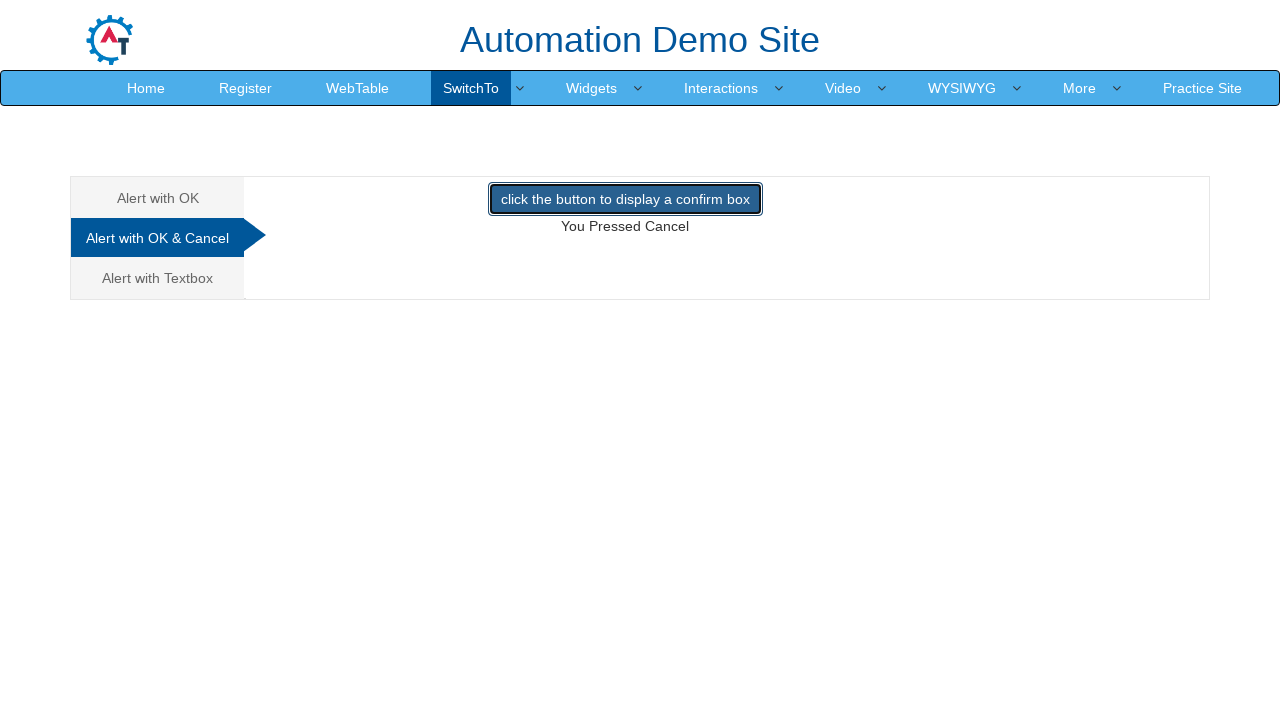

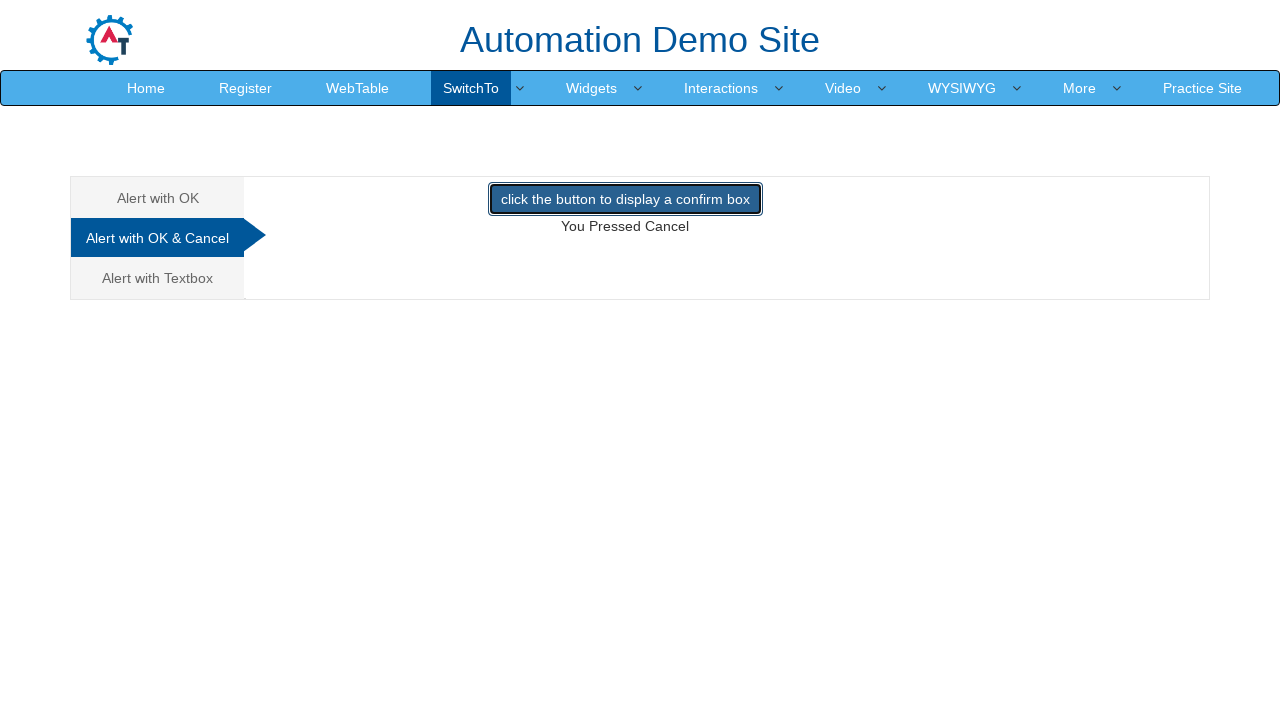